Tests that todo data persists after page reload

Starting URL: https://demo.playwright.dev/todomvc

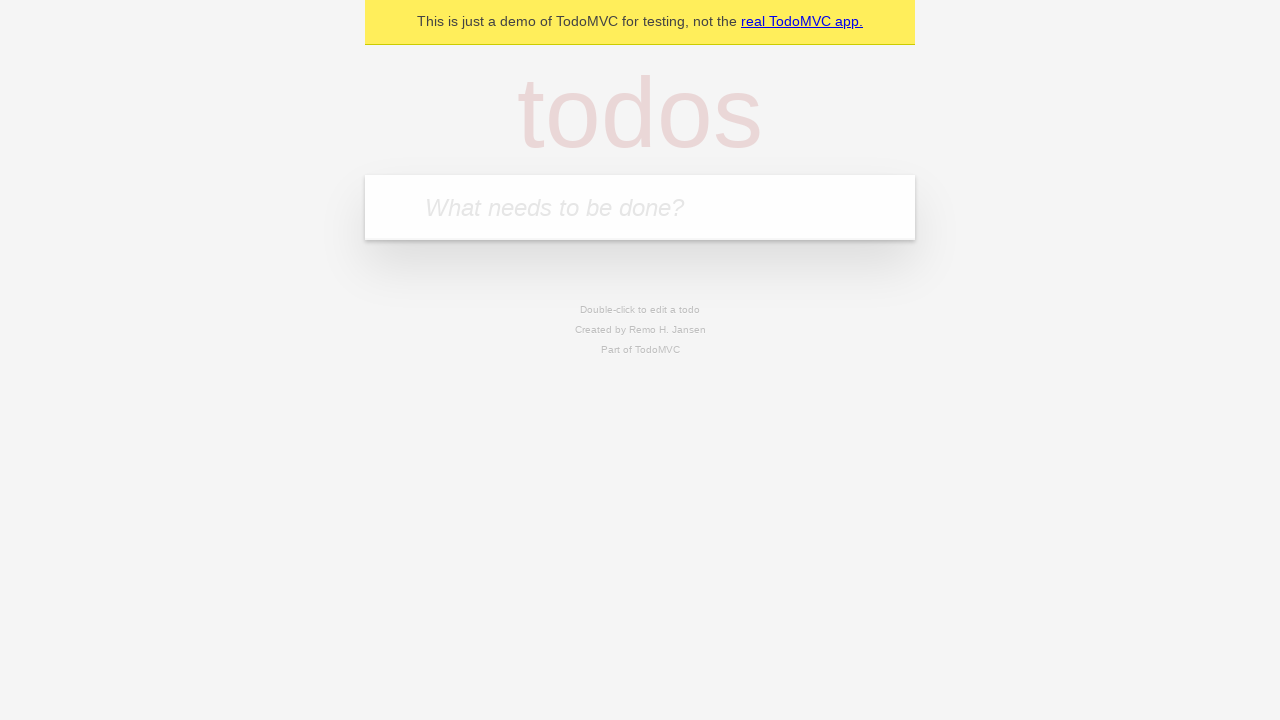

Filled new todo input with 'buy some cheese' on .new-todo
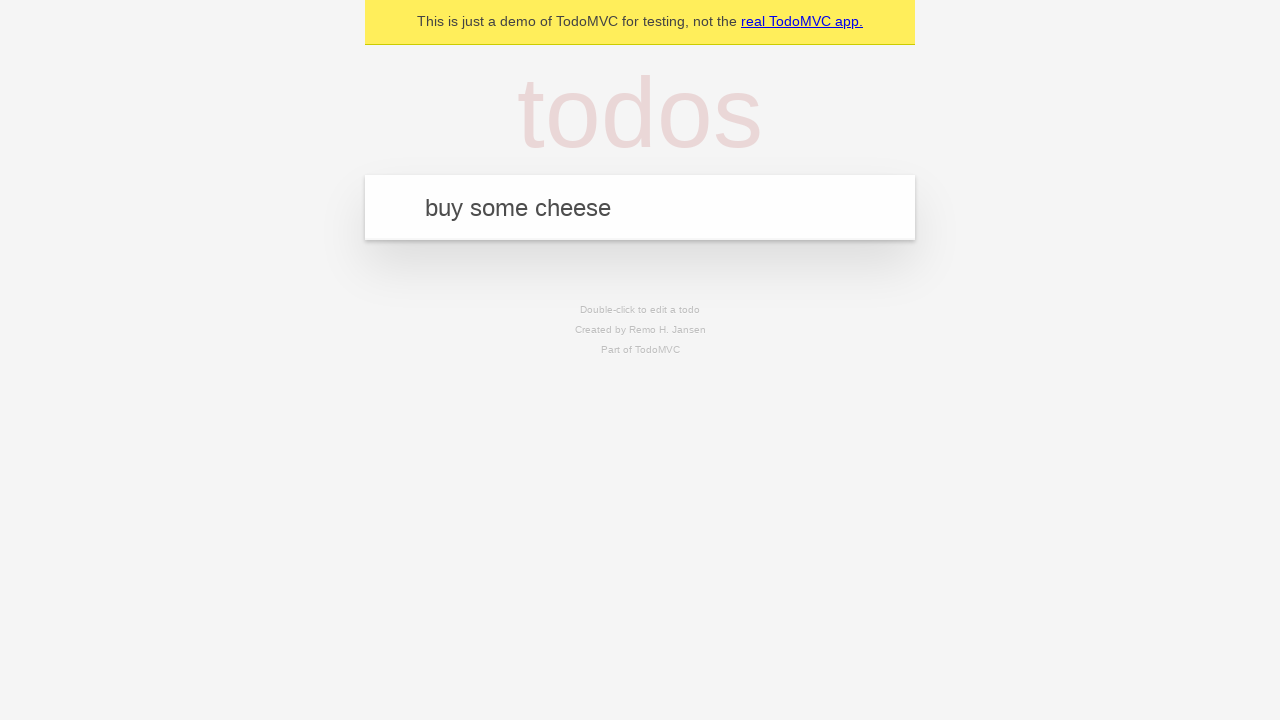

Pressed Enter to add first todo item on .new-todo
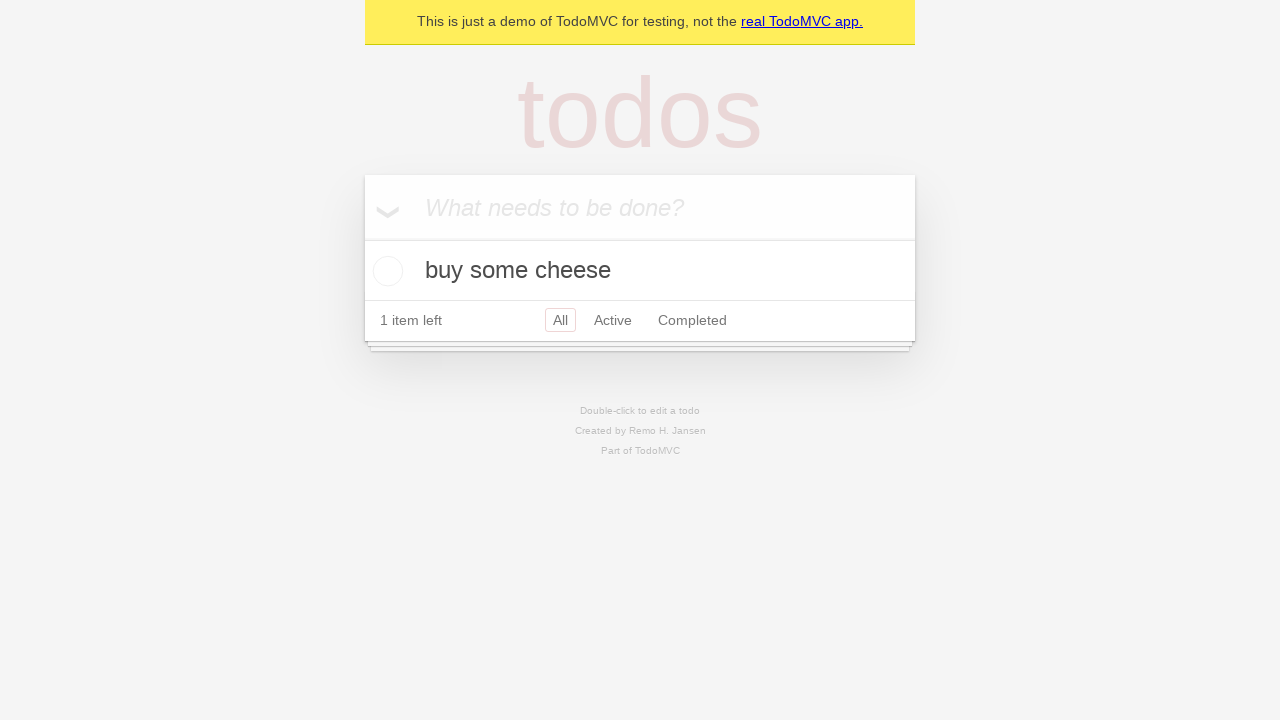

Filled new todo input with 'feed the cat' on .new-todo
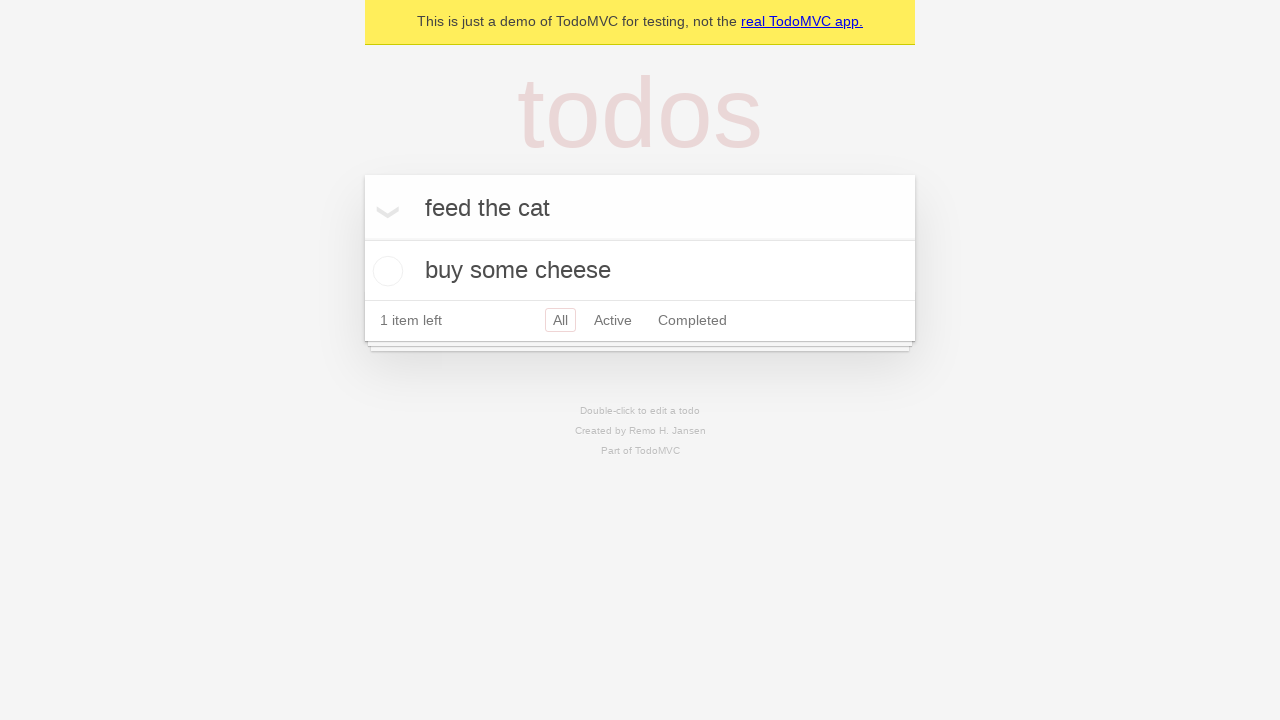

Pressed Enter to add second todo item on .new-todo
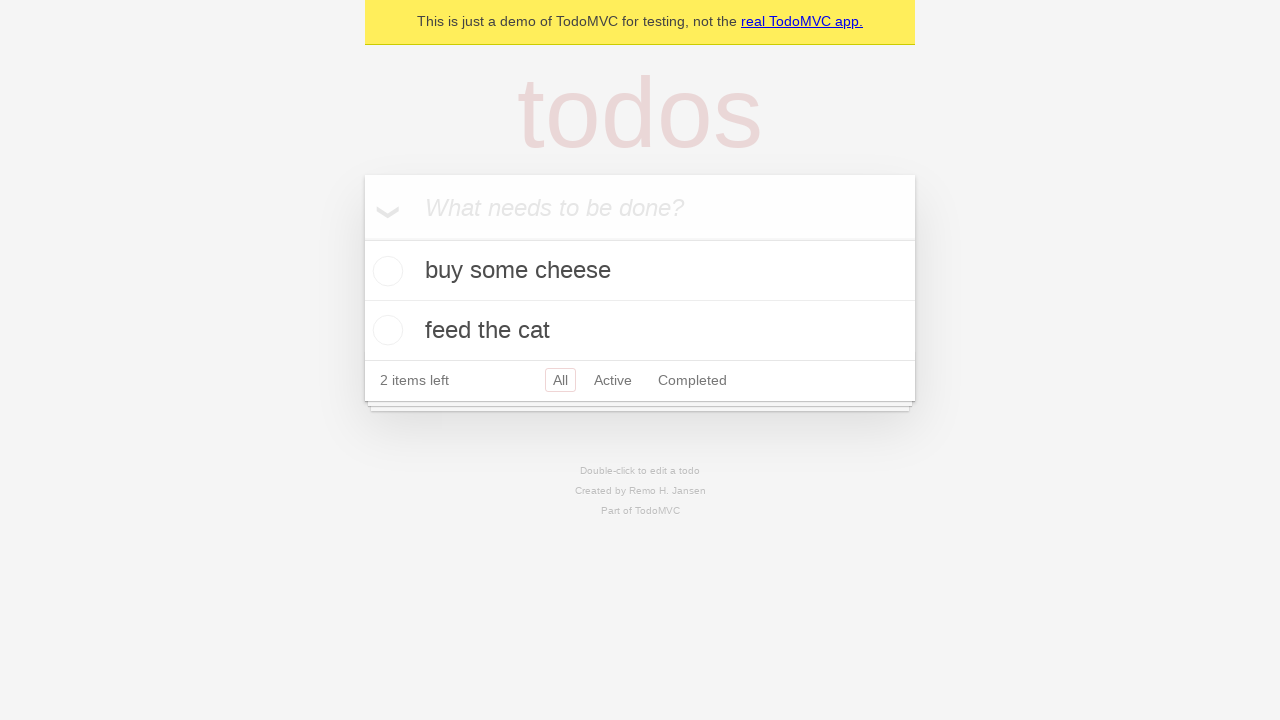

Waited for second todo item to appear in list
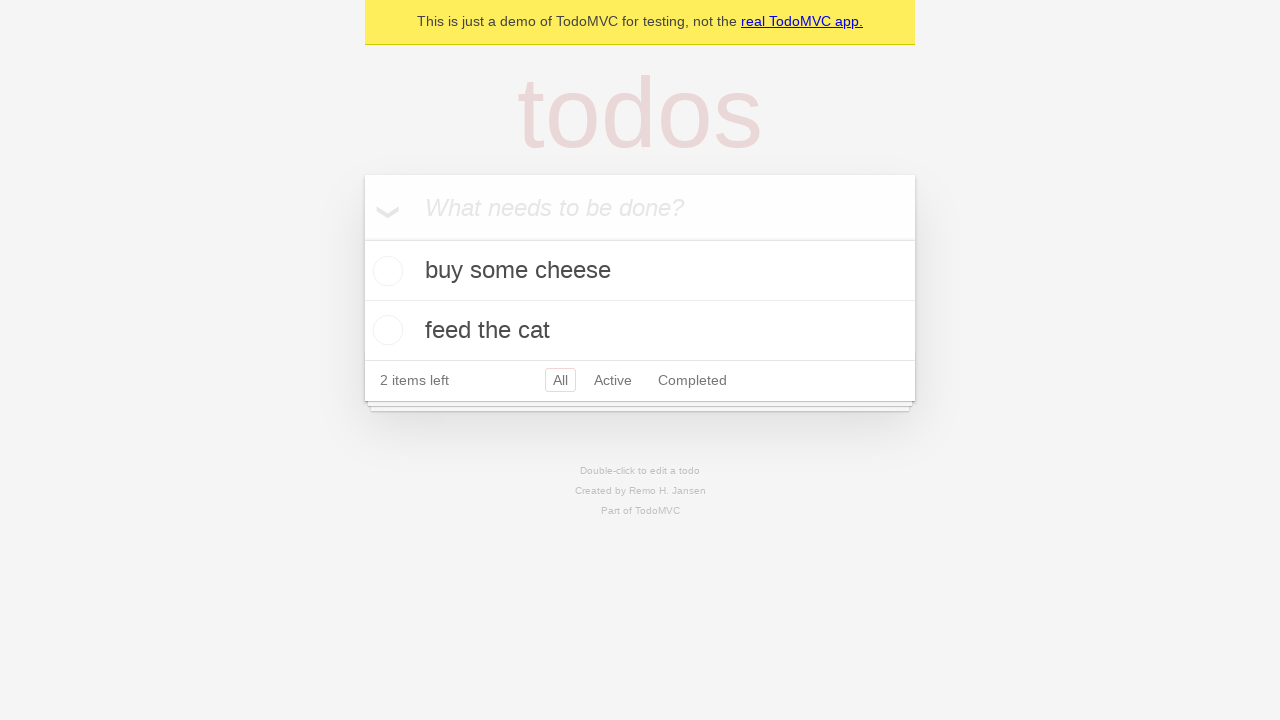

Marked first todo item as complete at (385, 271) on .todo-list li >> nth=0 >> .toggle
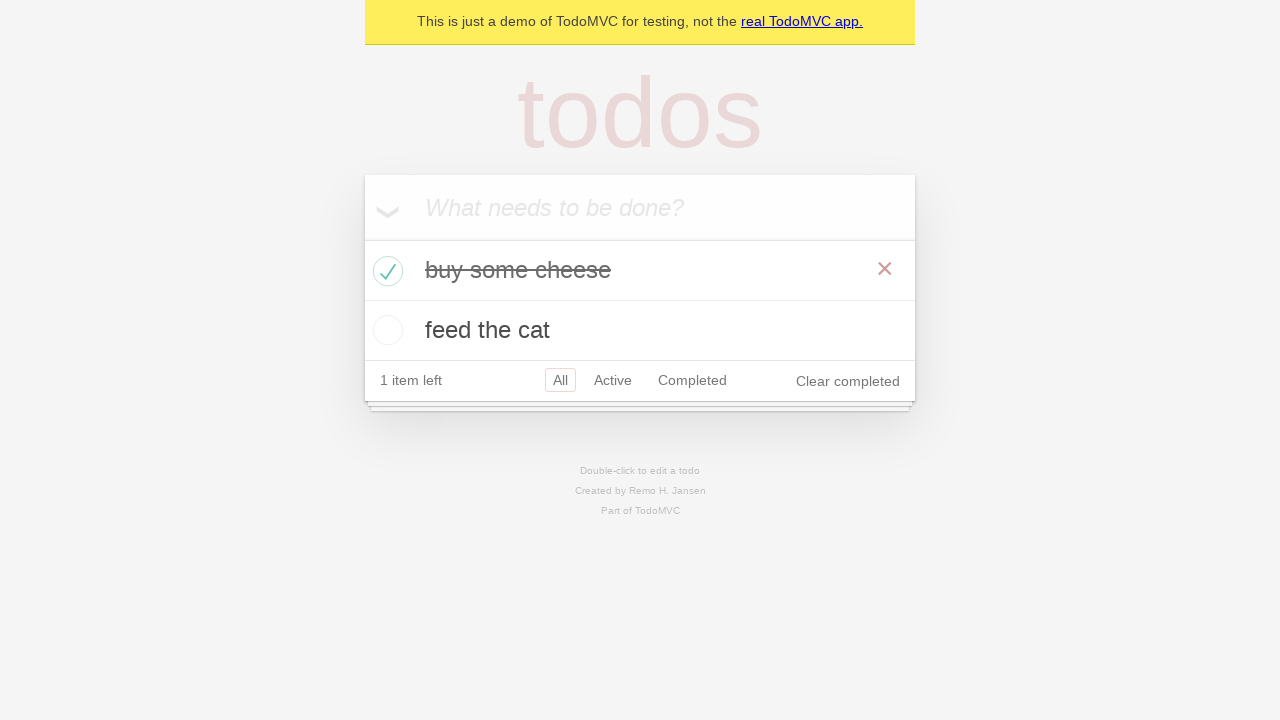

Reloaded the page to test data persistence
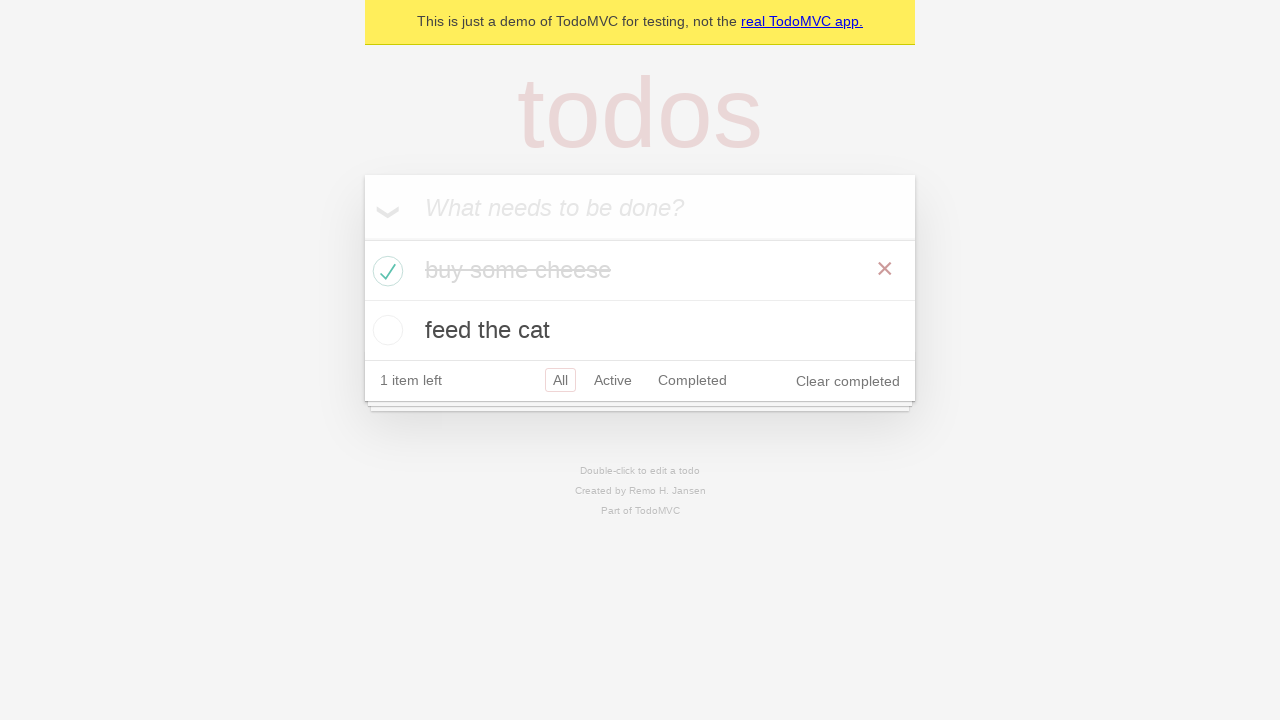

Verified todo items persisted after page reload
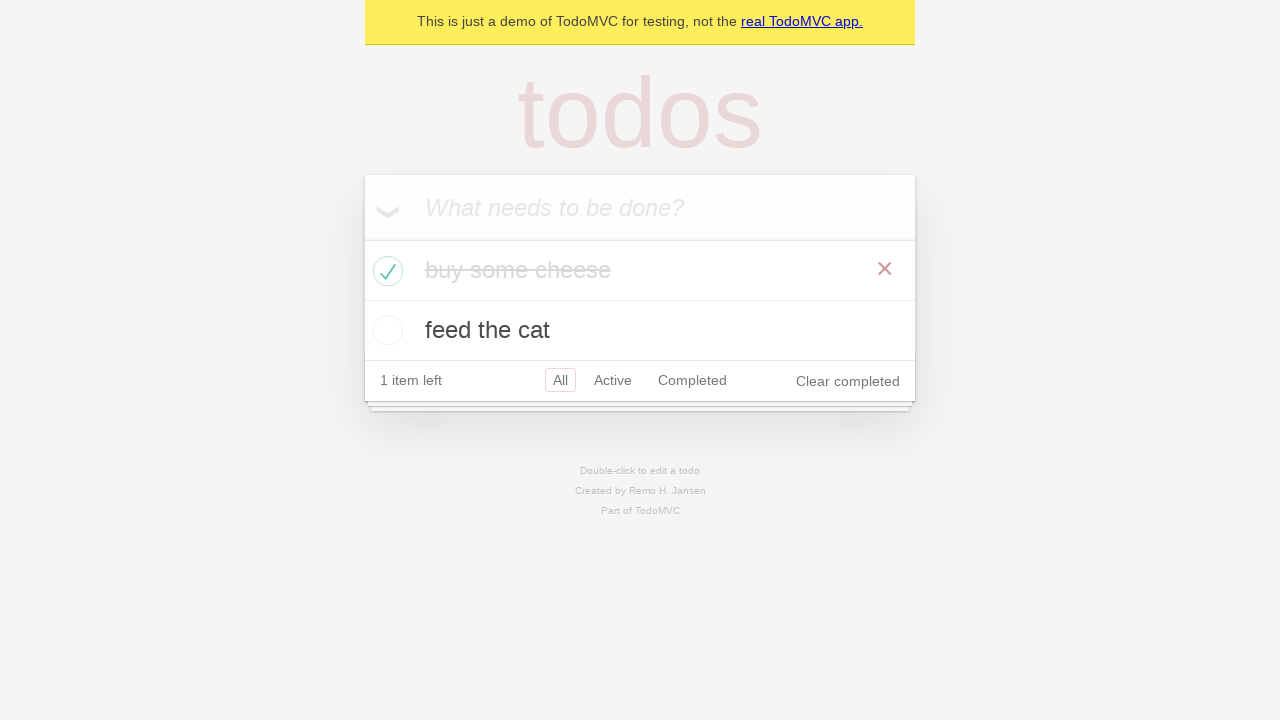

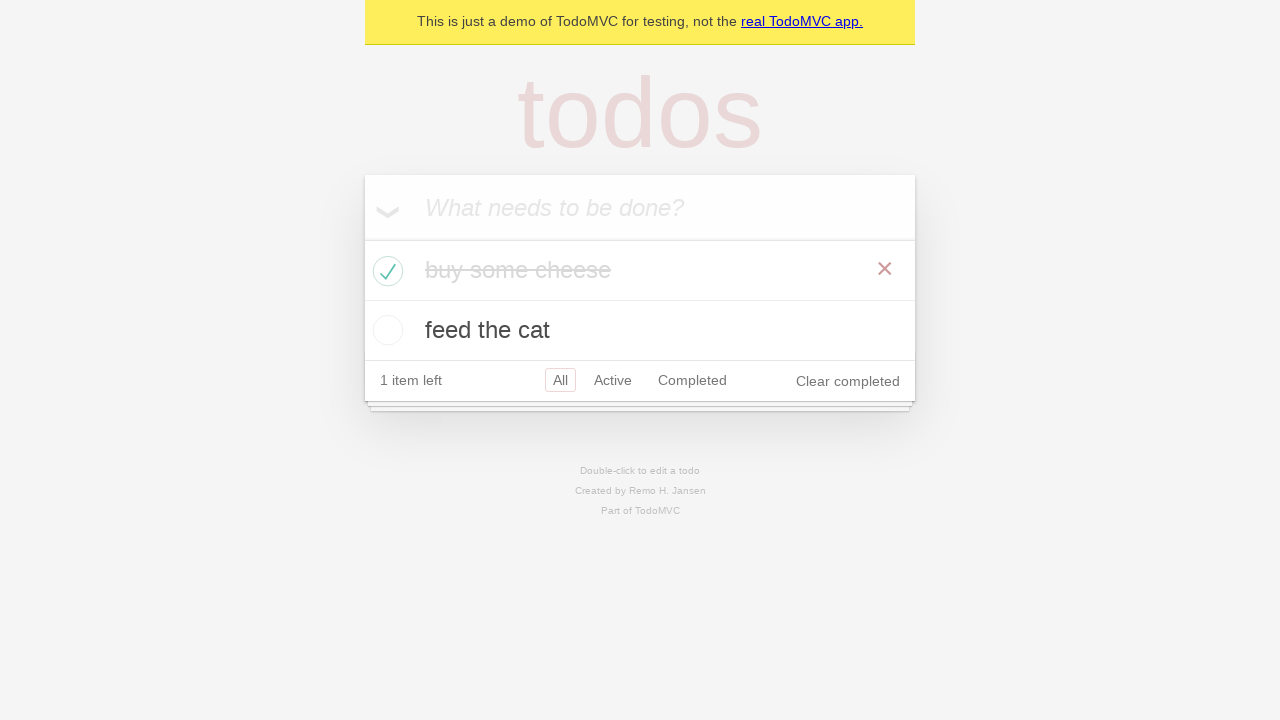